Tests standard left-click functionality by clicking a dynamic button and verifying the confirmation message appears

Starting URL: https://demoqa.com/buttons

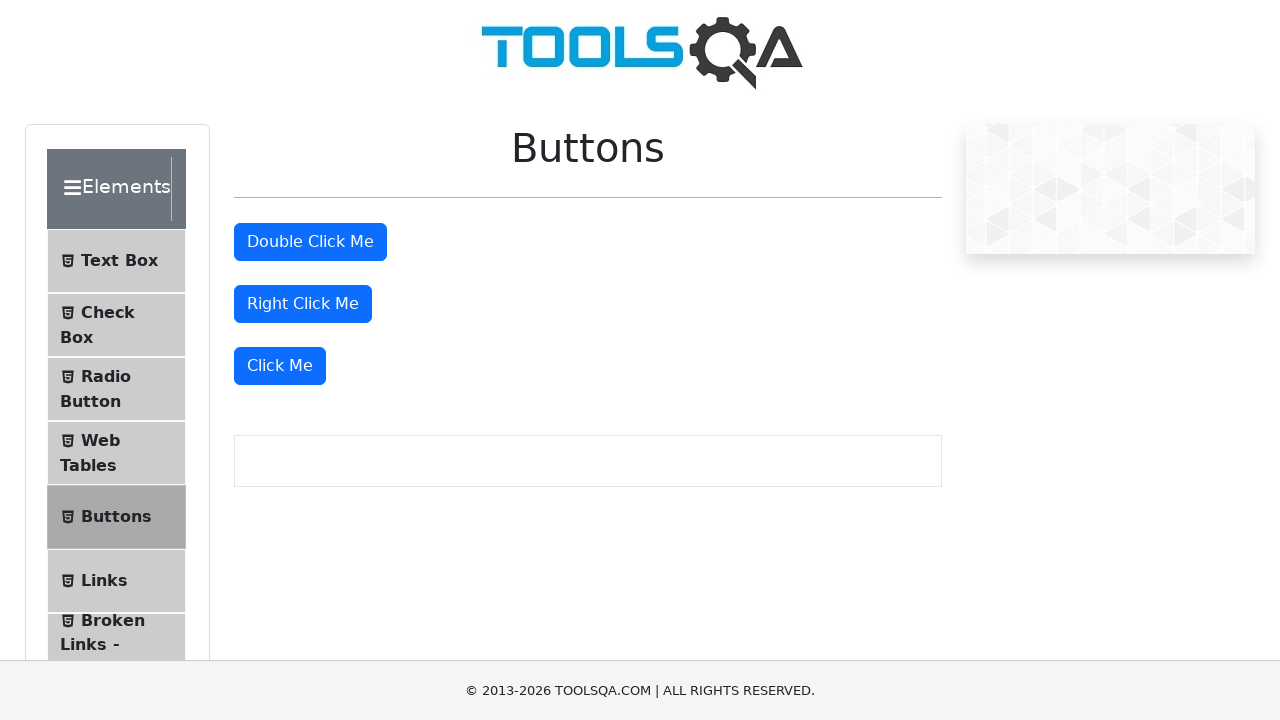

Clicked the dynamic button (third Click Me button) at (280, 366) on text=Click Me >> nth=2
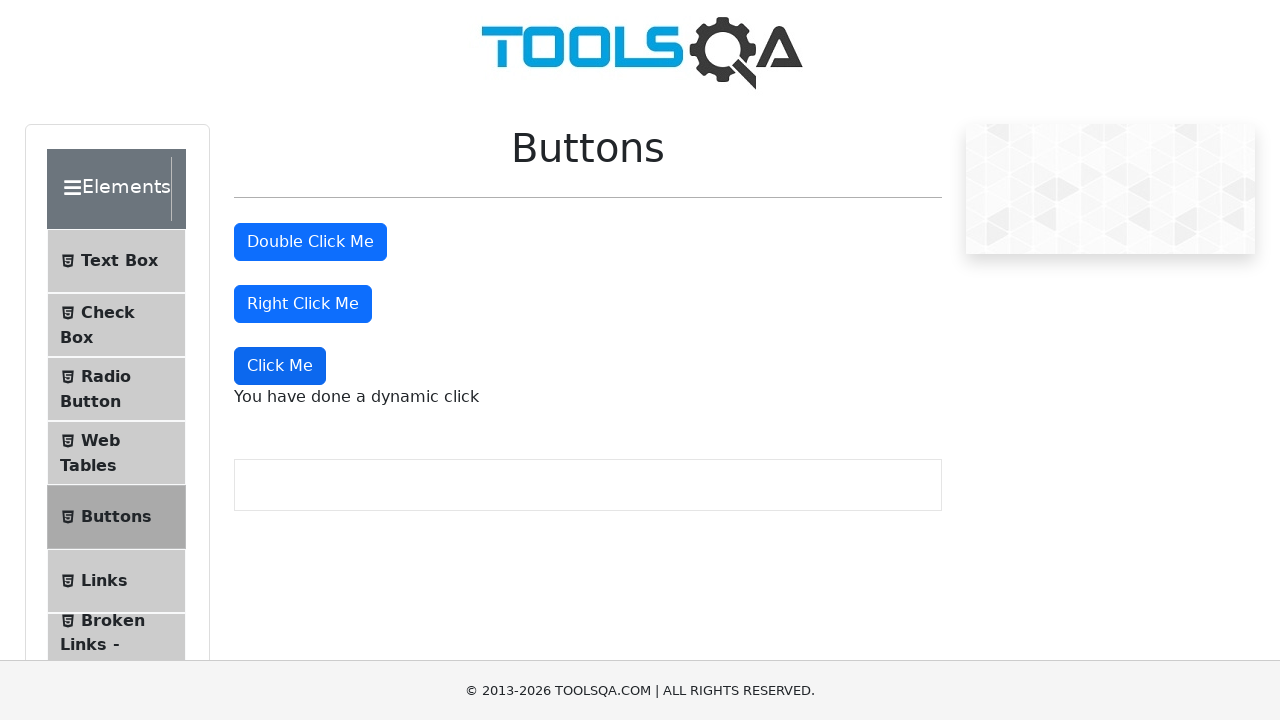

Dynamic click confirmation message appeared
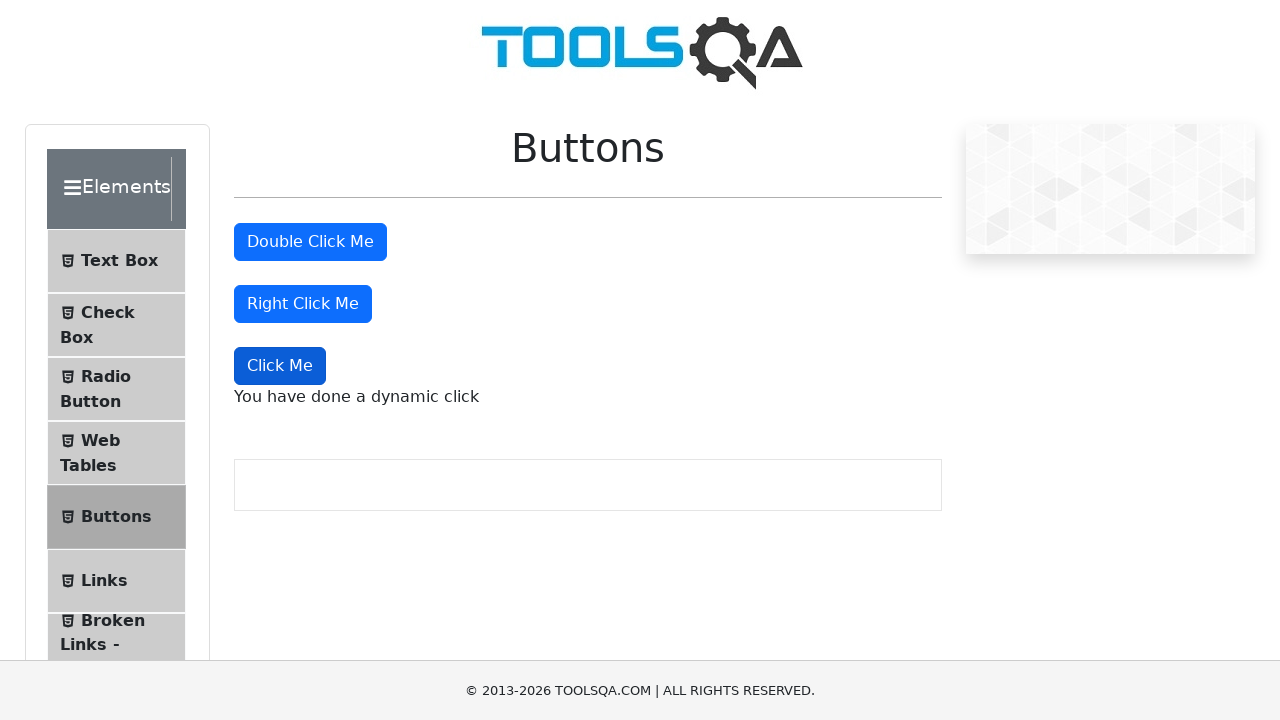

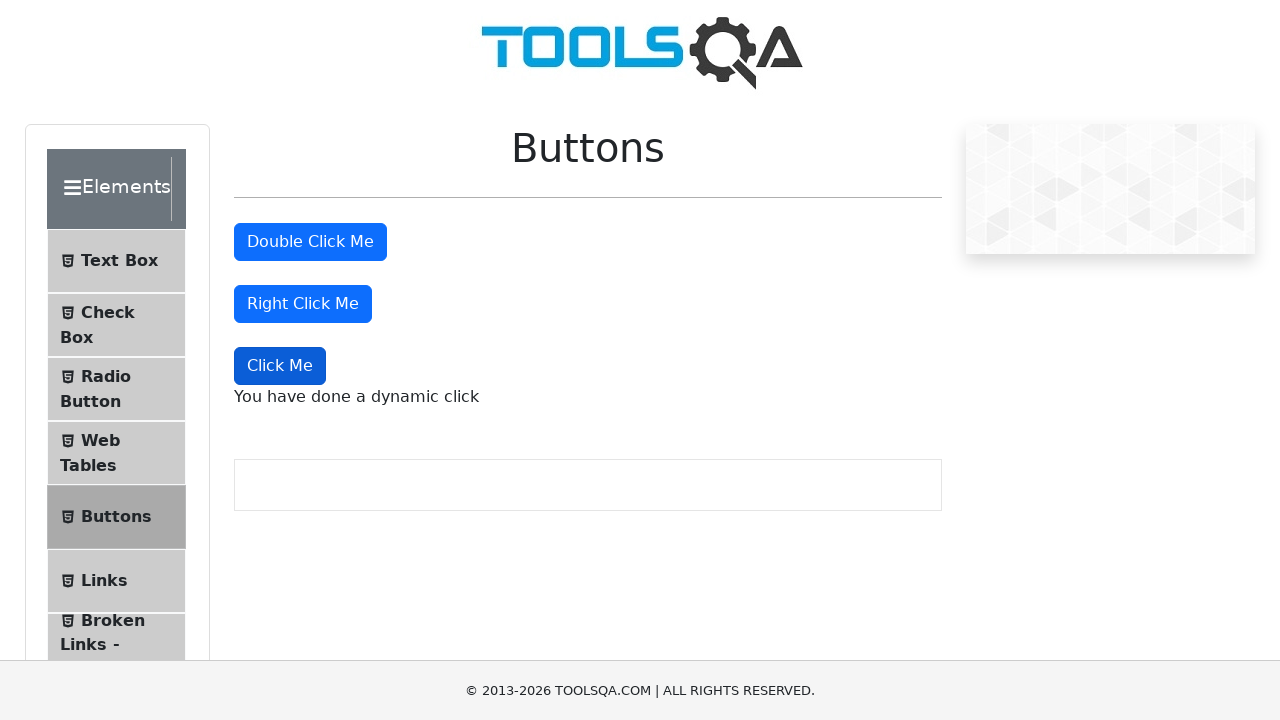